Navigates to YouTube Spanish homepage and verifies the page title

Starting URL: https://www.youtube.com/?hl=es-419

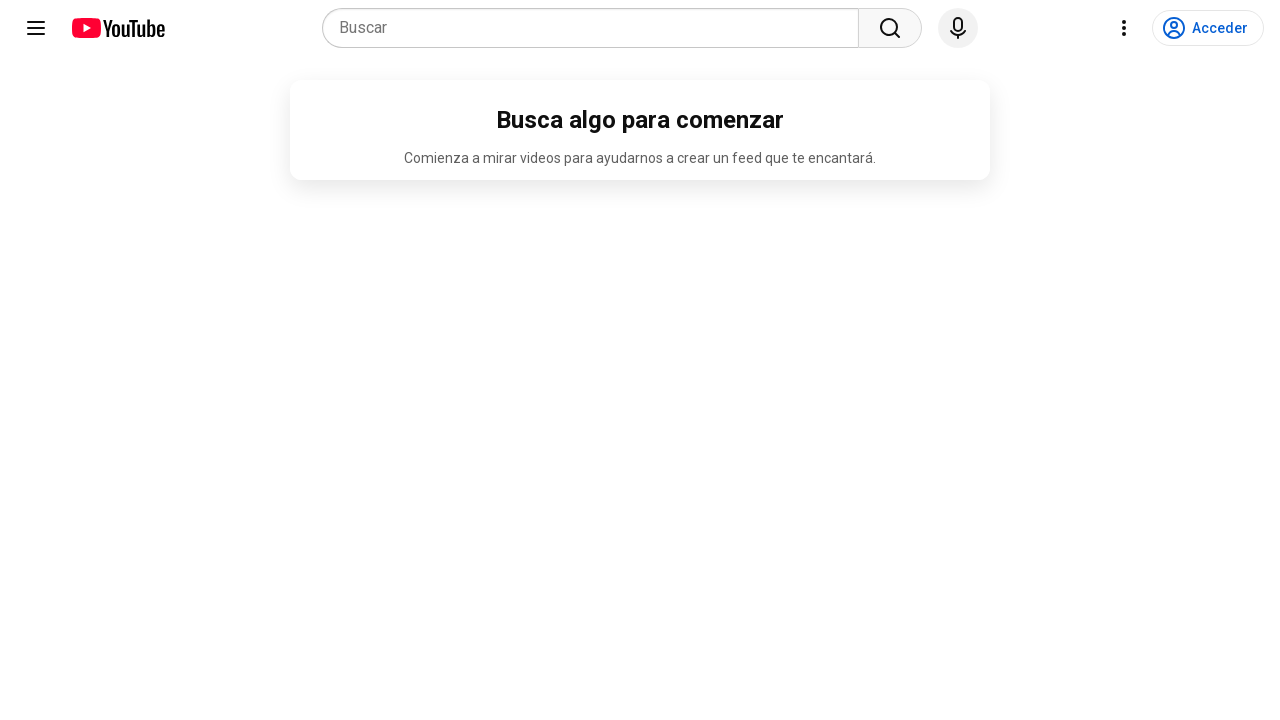

Navigated to YouTube Spanish homepage
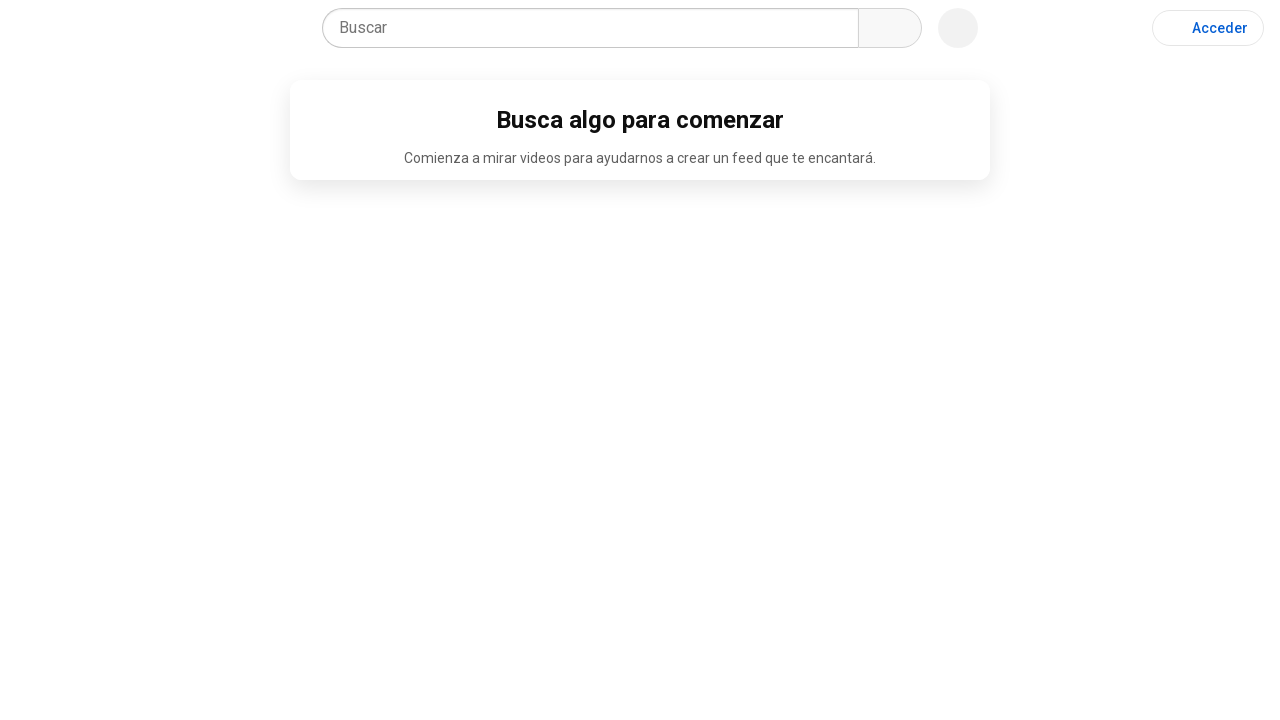

Verified page title is 'YouTube'
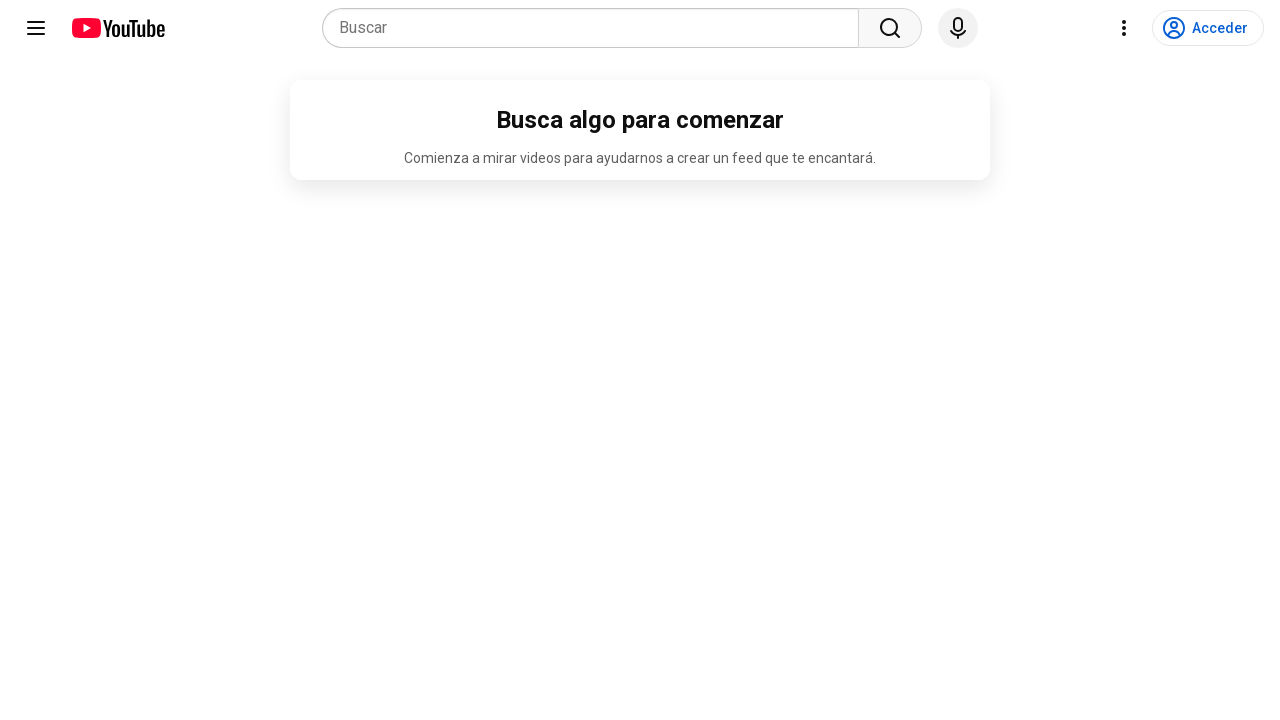

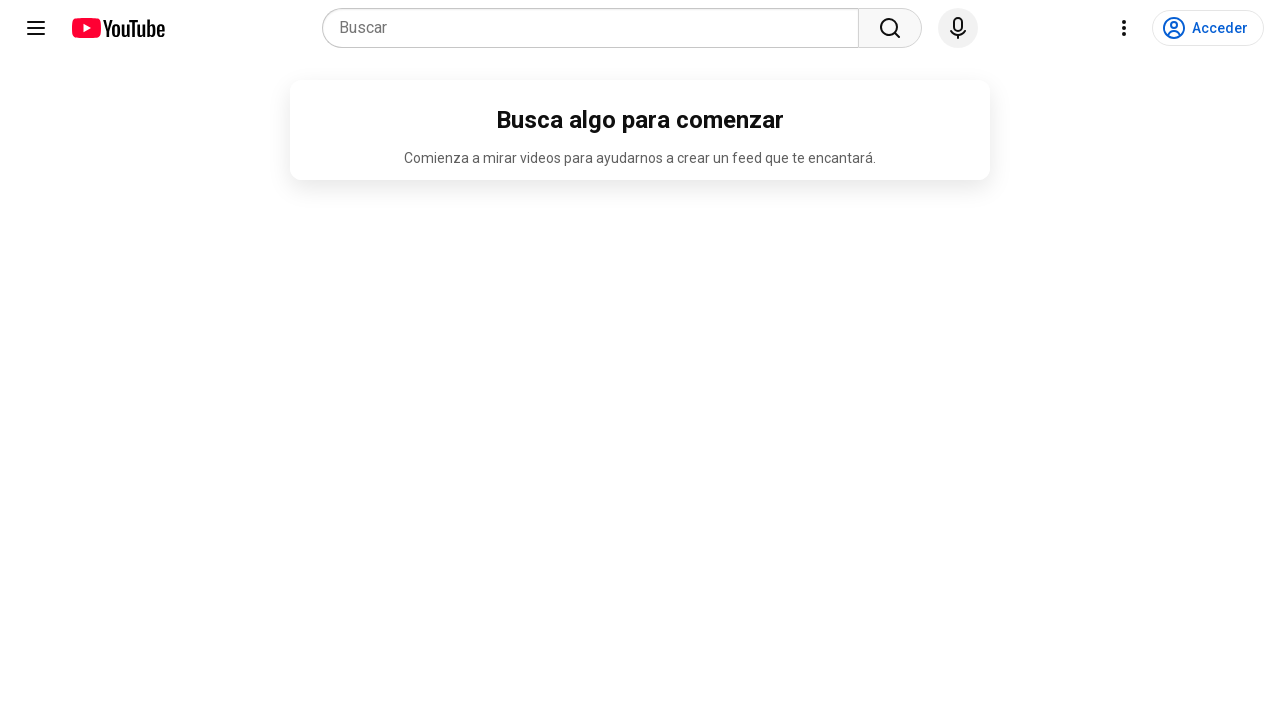